Tests marking all todo items as completed using the toggle all checkbox

Starting URL: https://demo.playwright.dev/todomvc

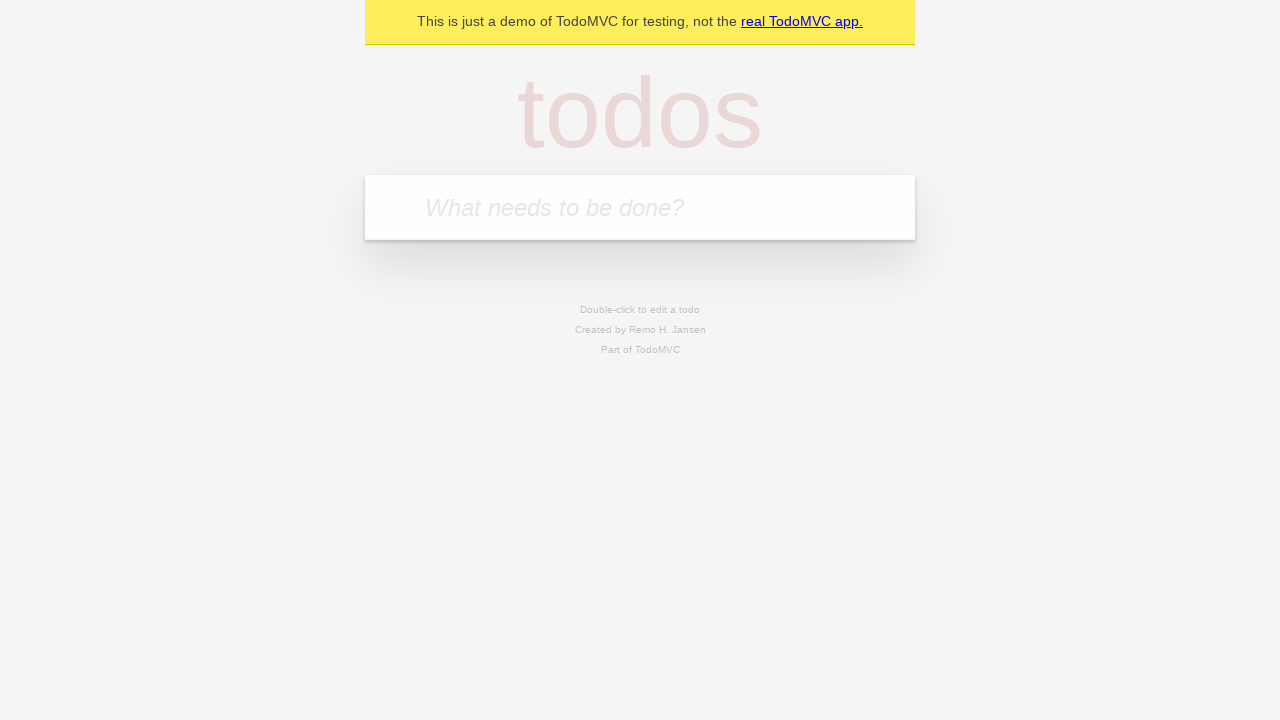

Navigated to TodoMVC demo page
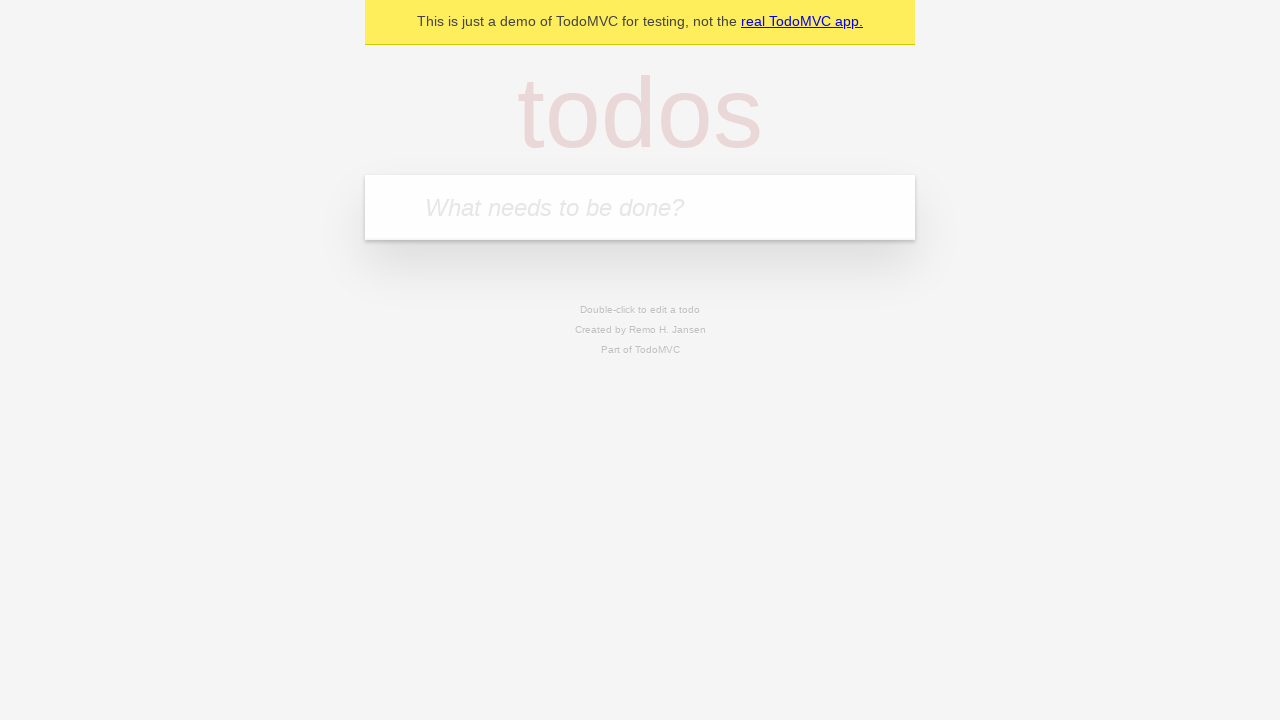

Located the 'What needs to be done?' input field
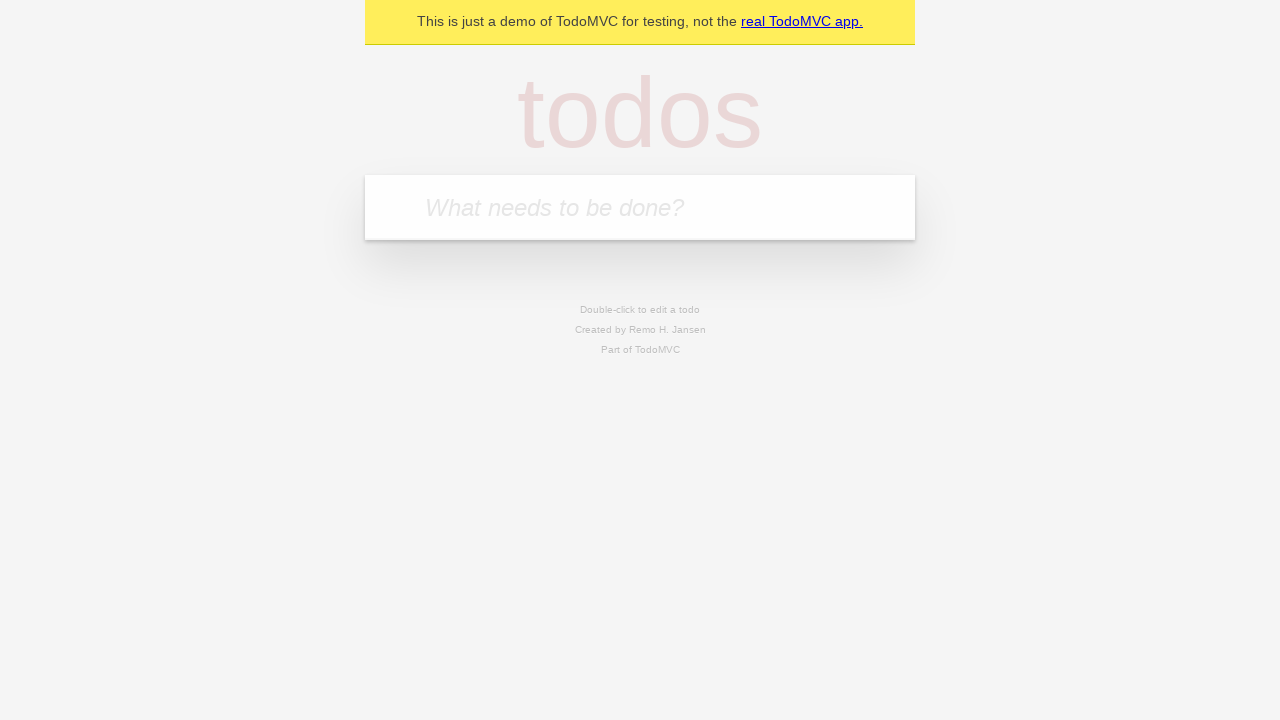

Filled input field with 'buy some cheese' on internal:attr=[placeholder="What needs to be done?"i]
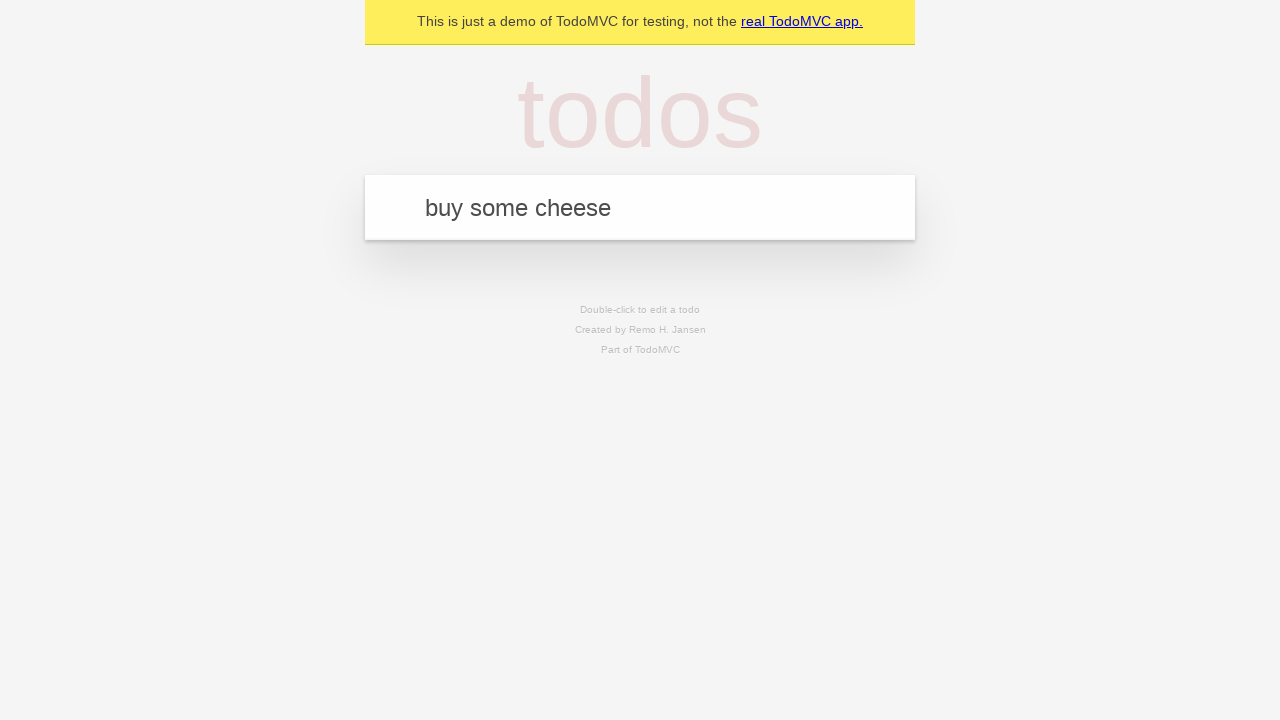

Pressed Enter to add todo 'buy some cheese' on internal:attr=[placeholder="What needs to be done?"i]
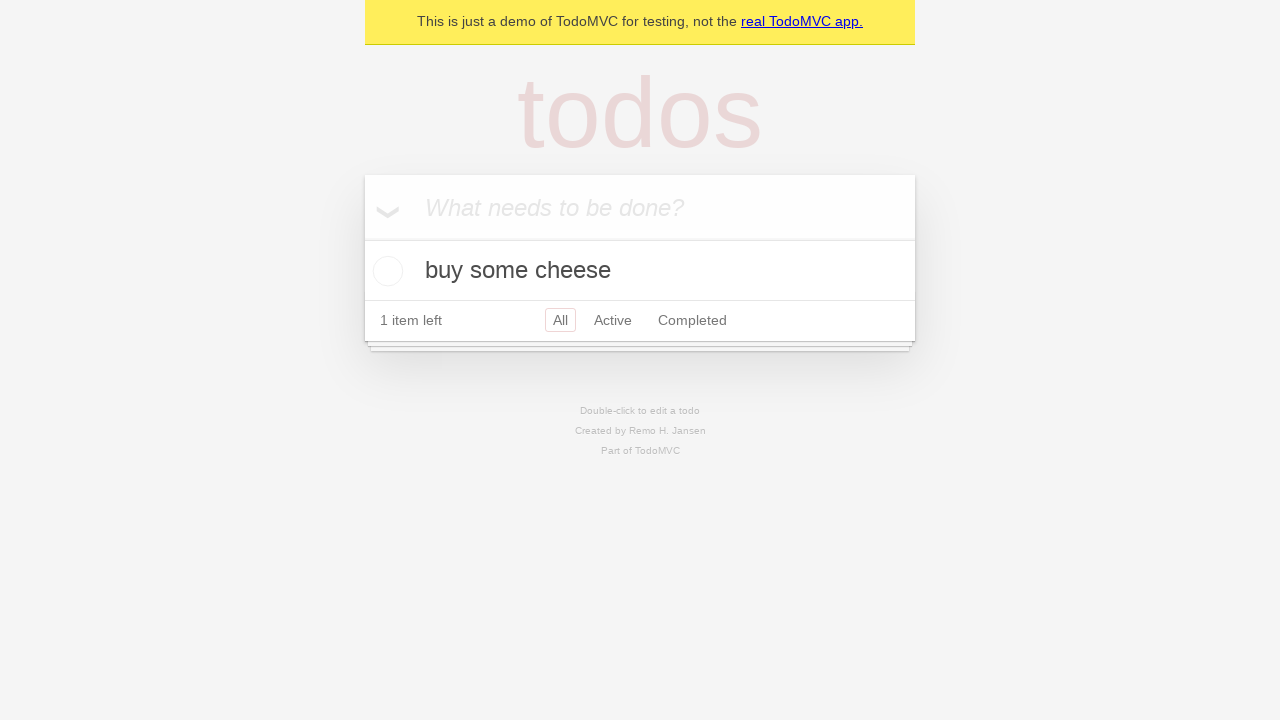

Filled input field with 'feed the cat' on internal:attr=[placeholder="What needs to be done?"i]
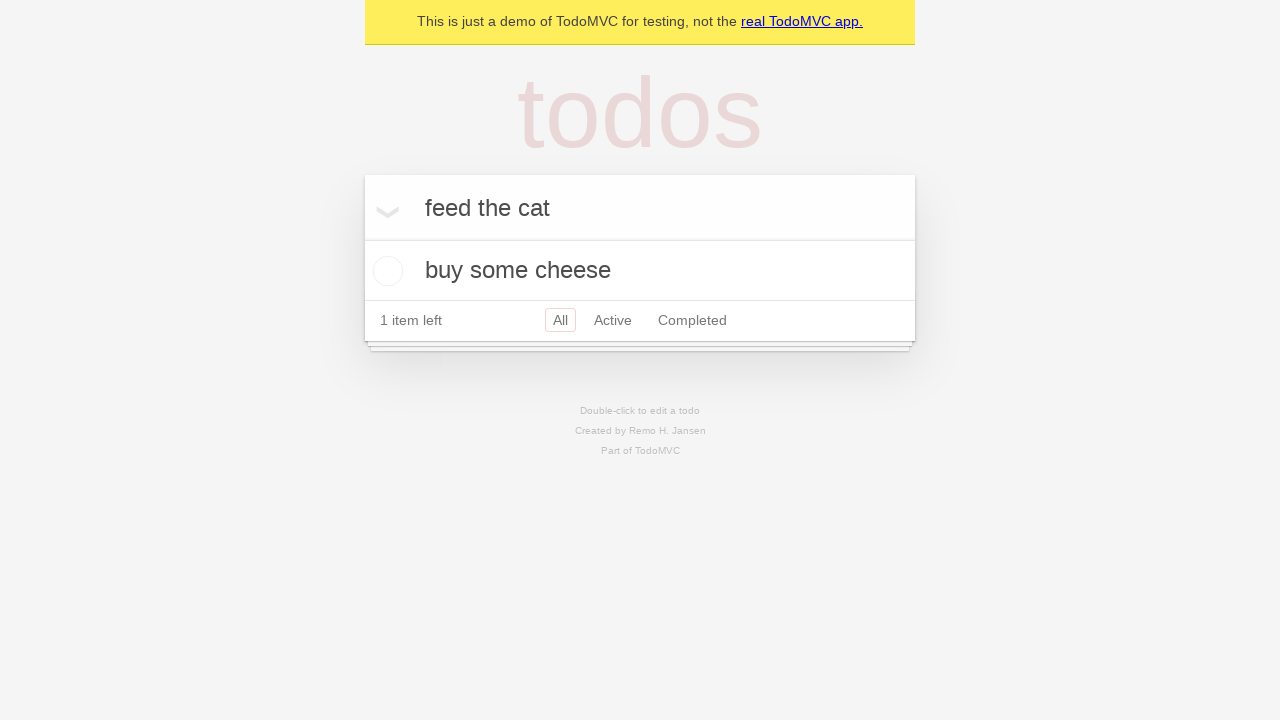

Pressed Enter to add todo 'feed the cat' on internal:attr=[placeholder="What needs to be done?"i]
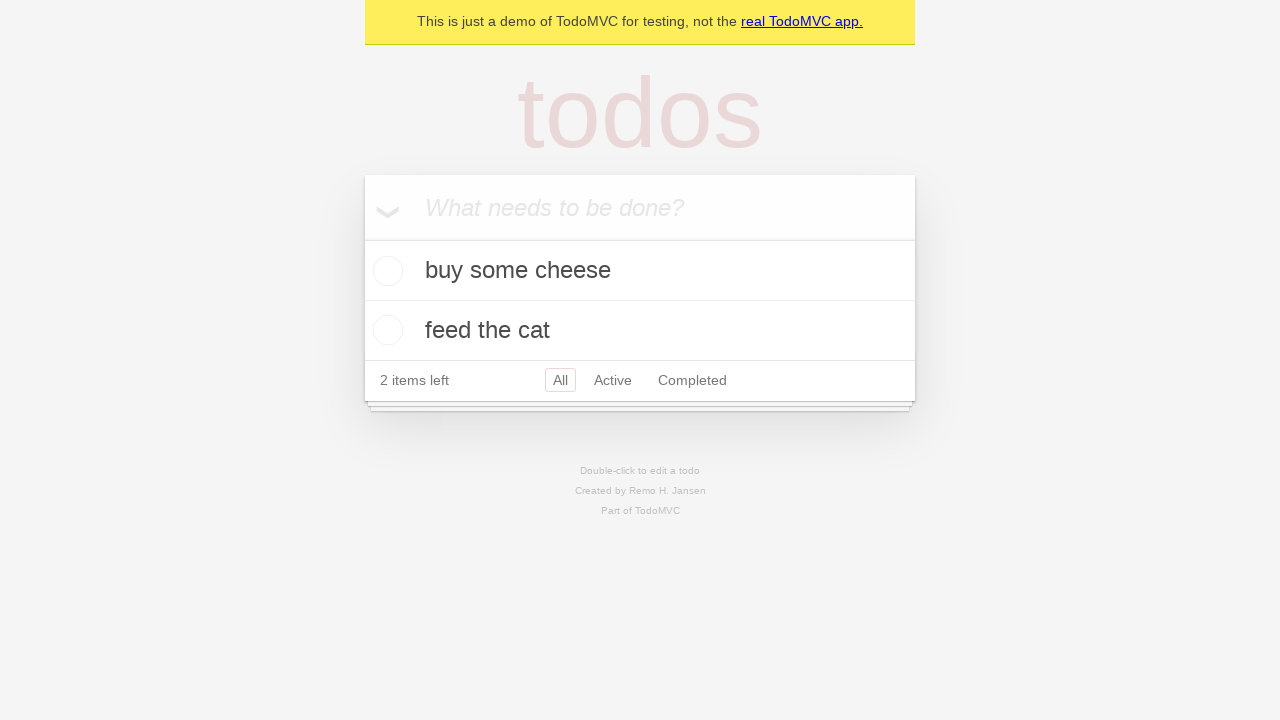

Filled input field with 'book a doctors appointment' on internal:attr=[placeholder="What needs to be done?"i]
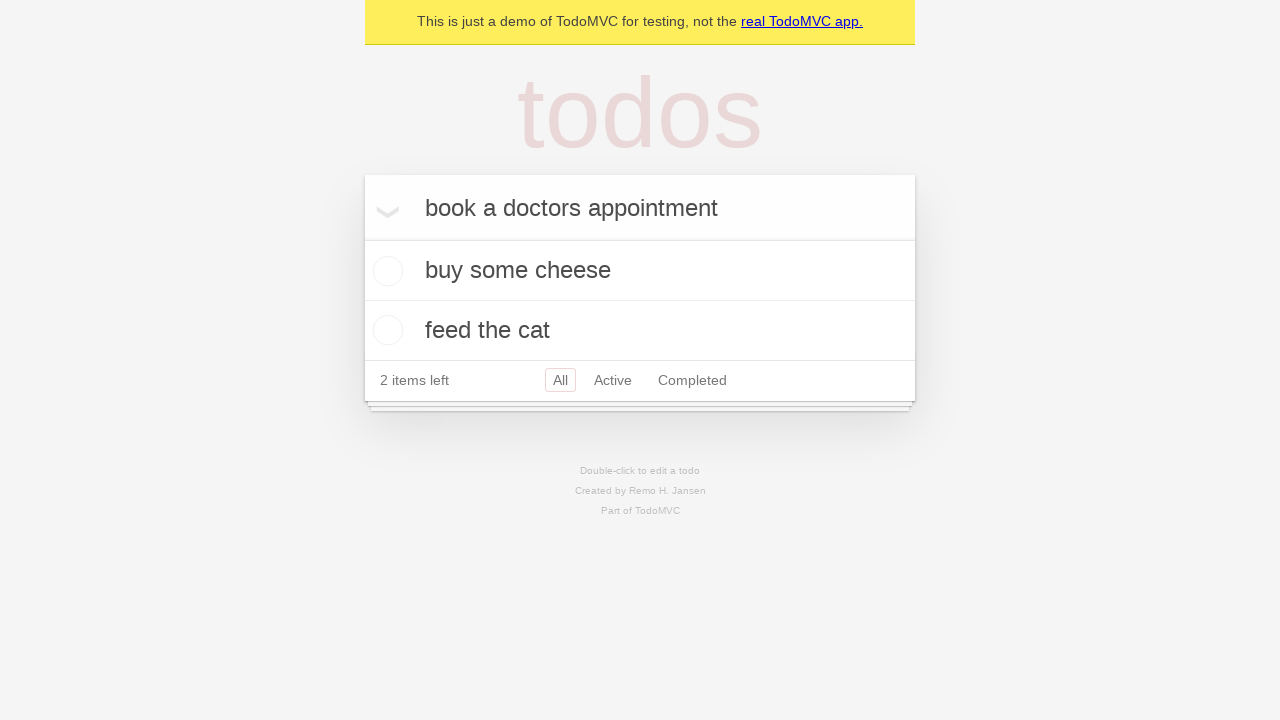

Pressed Enter to add todo 'book a doctors appointment' on internal:attr=[placeholder="What needs to be done?"i]
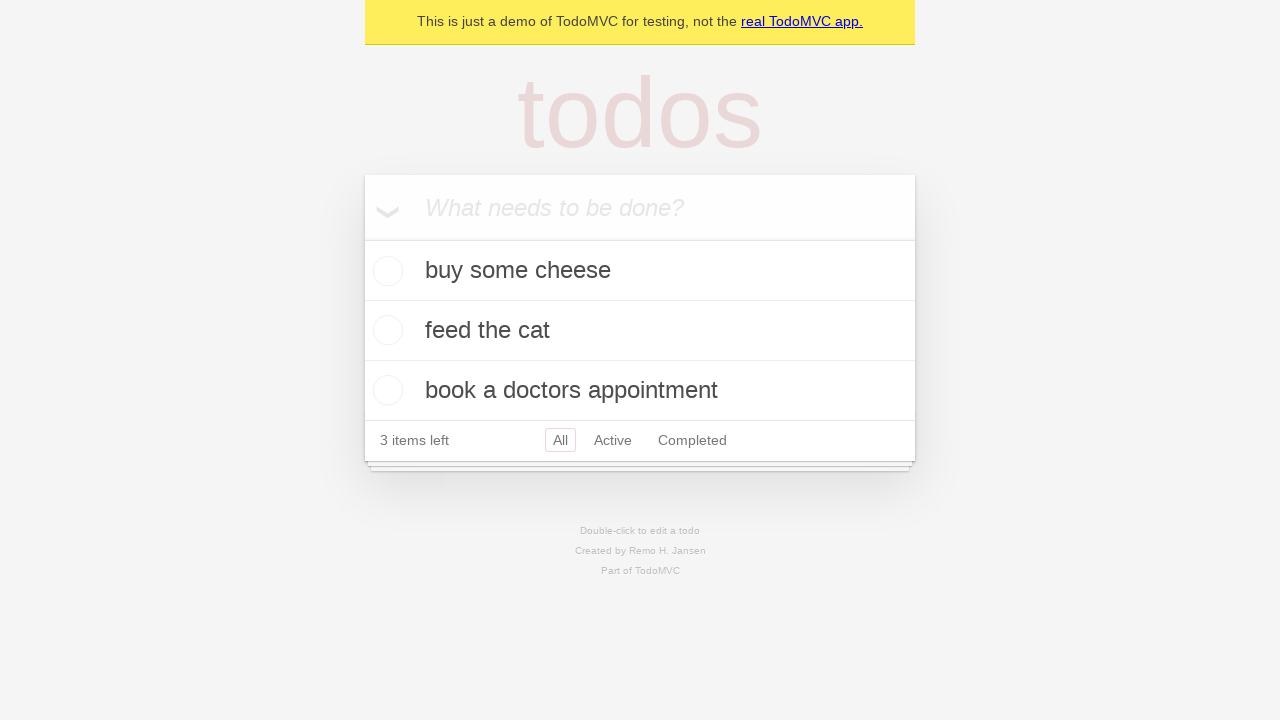

Clicked 'Mark all as complete' checkbox at (362, 238) on internal:label="Mark all as complete"i
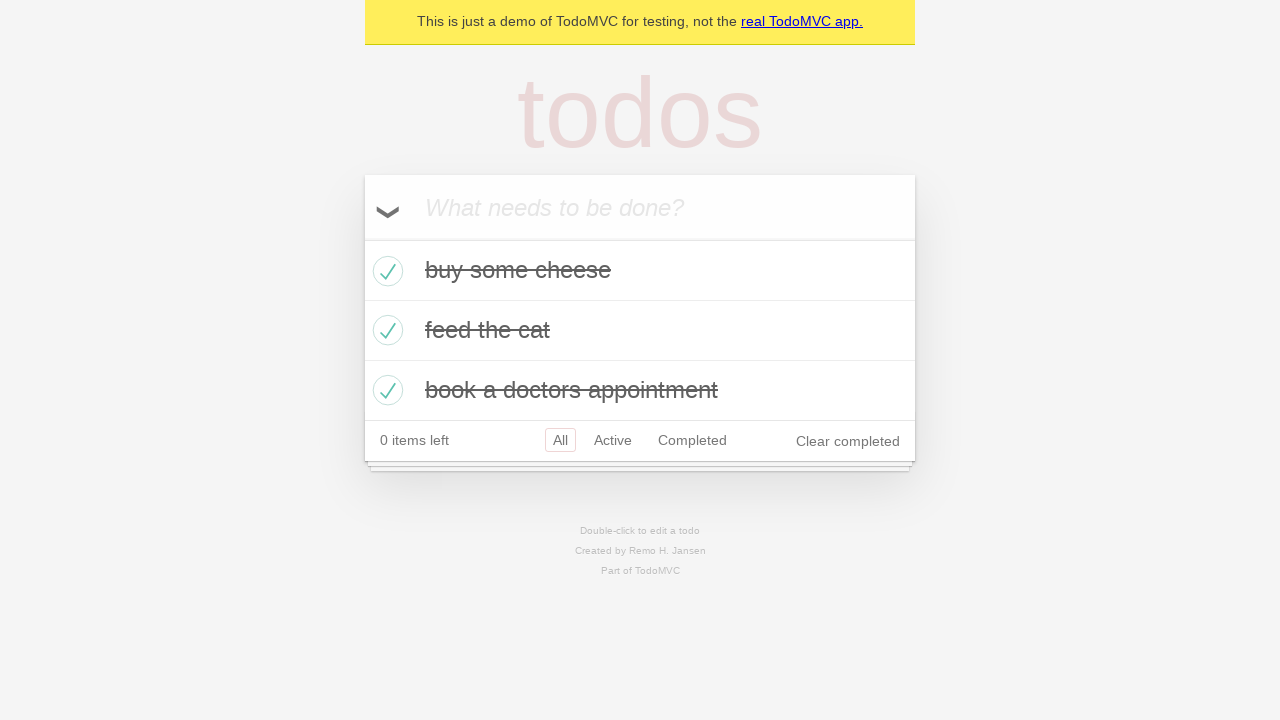

Waited for completed class to be applied to todo items
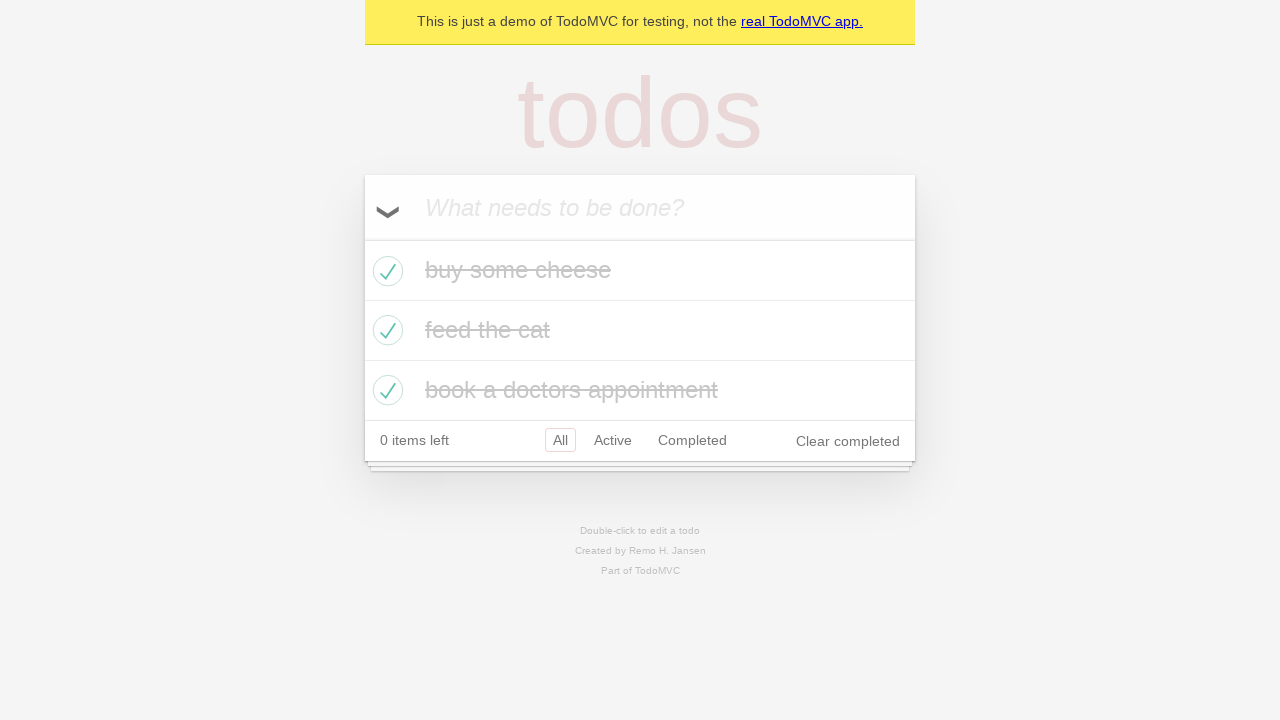

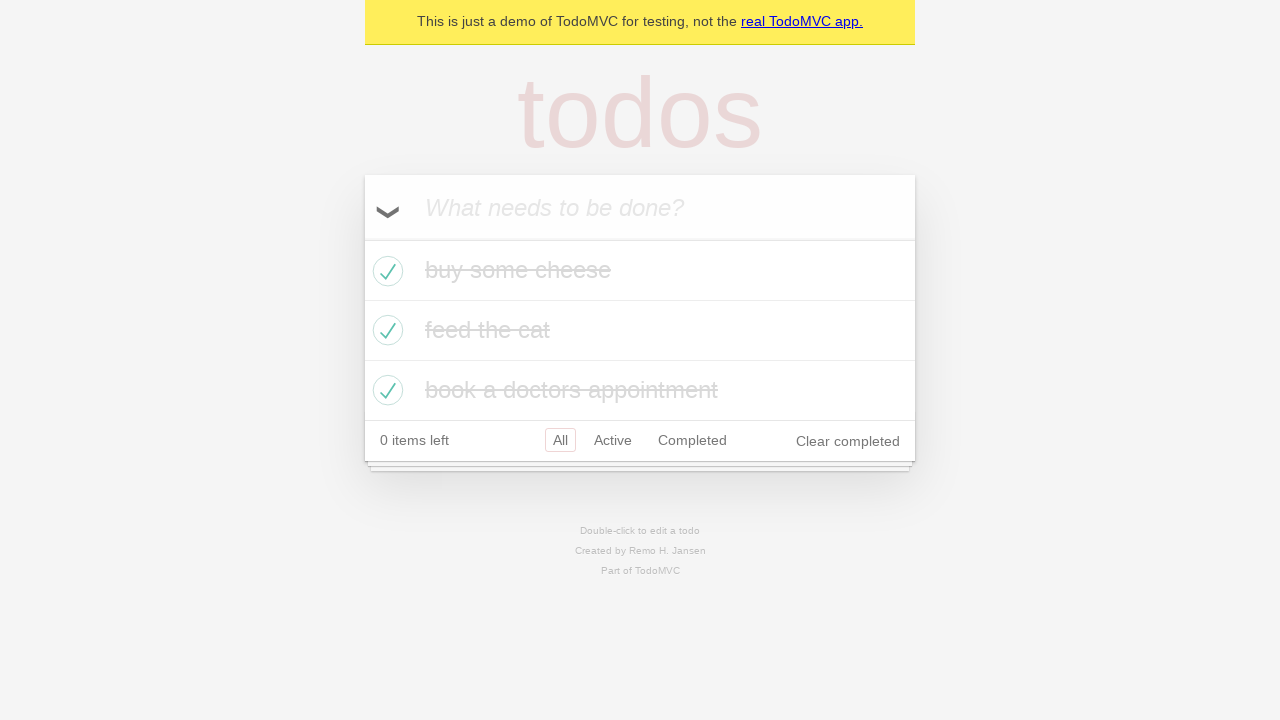